Navigates to a CRM page and retrieves the background CSS value of the Login button element to verify its styling.

Starting URL: https://classic.crmpro.com/

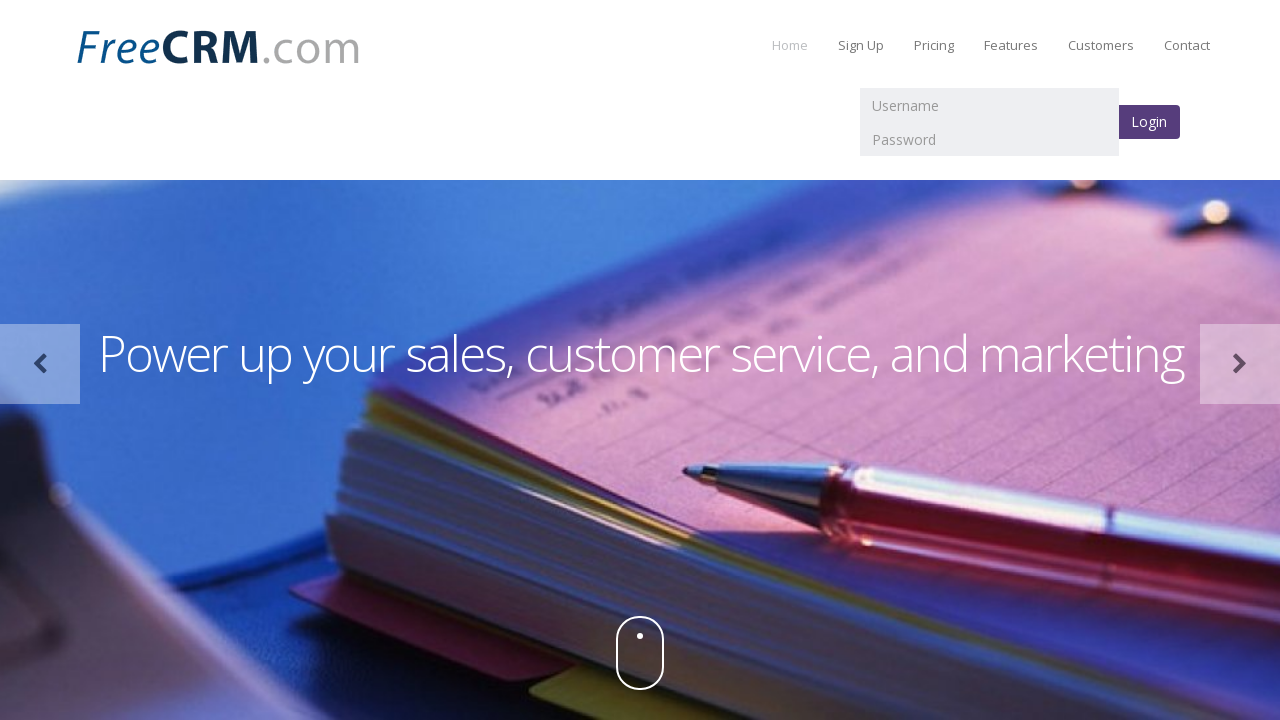

Navigated to CRM login page at https://classic.crmpro.com/
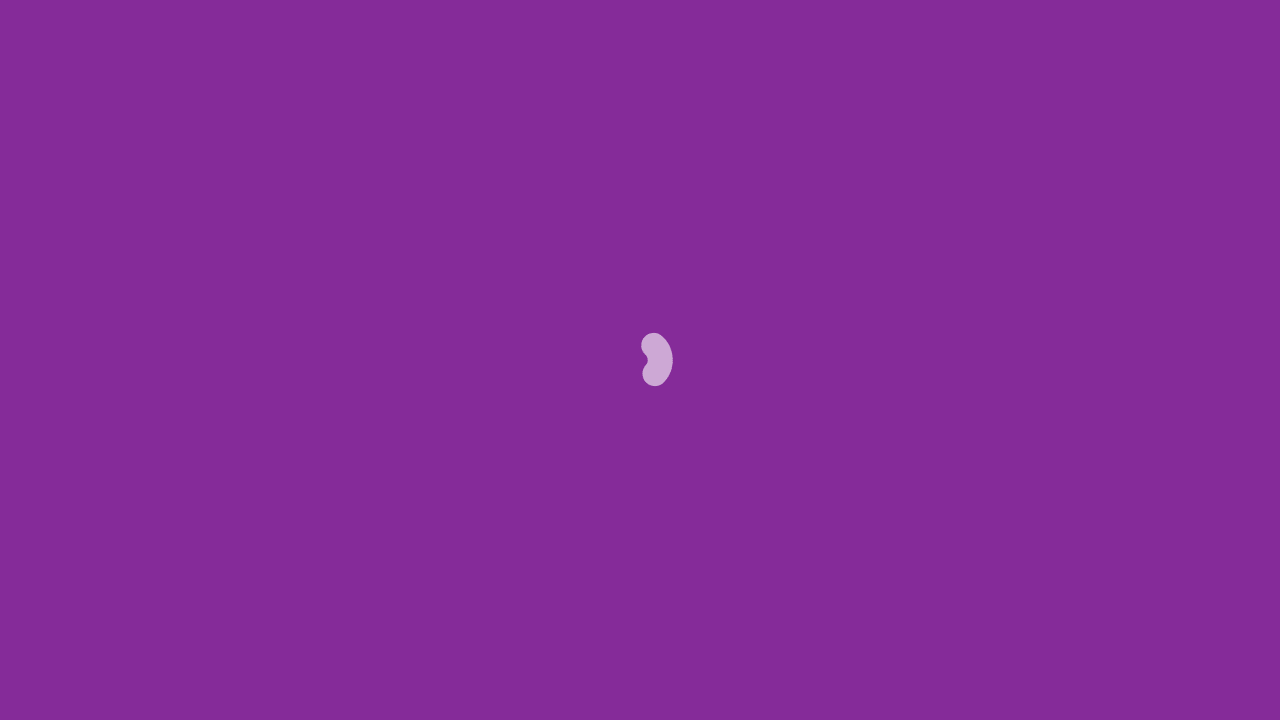

Located Login button element using XPath selector
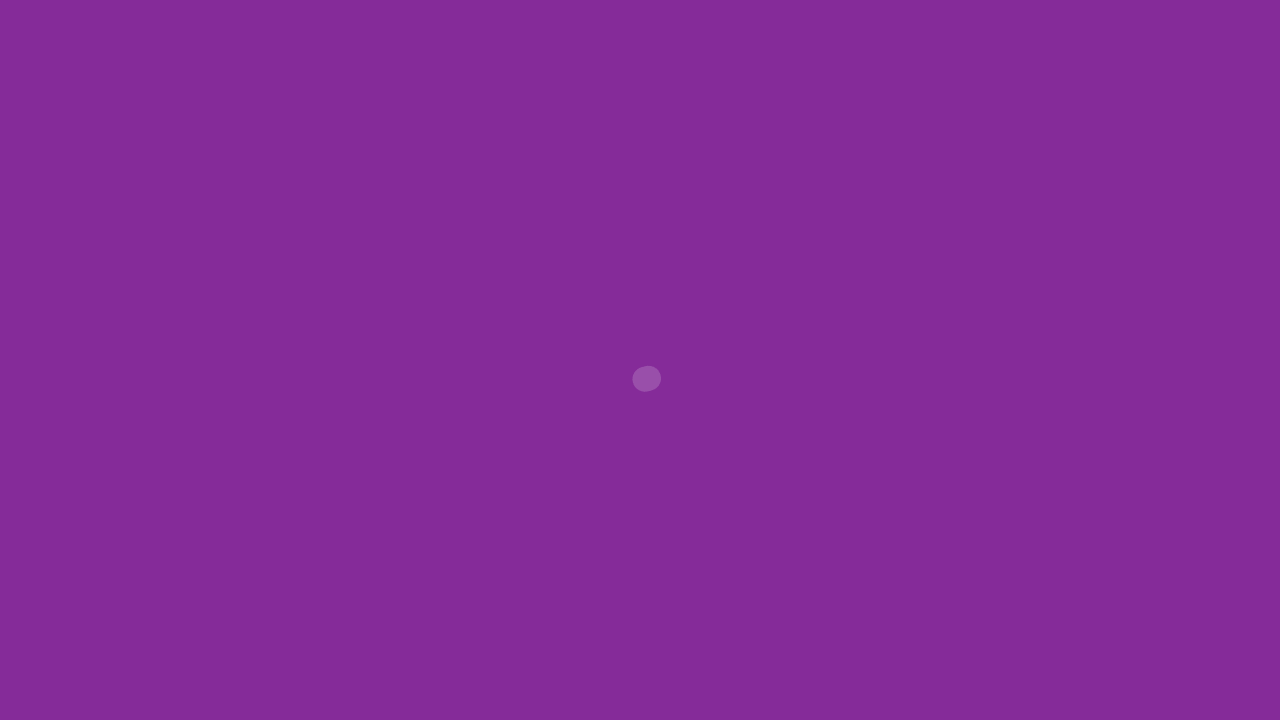

Login button is now visible on the page
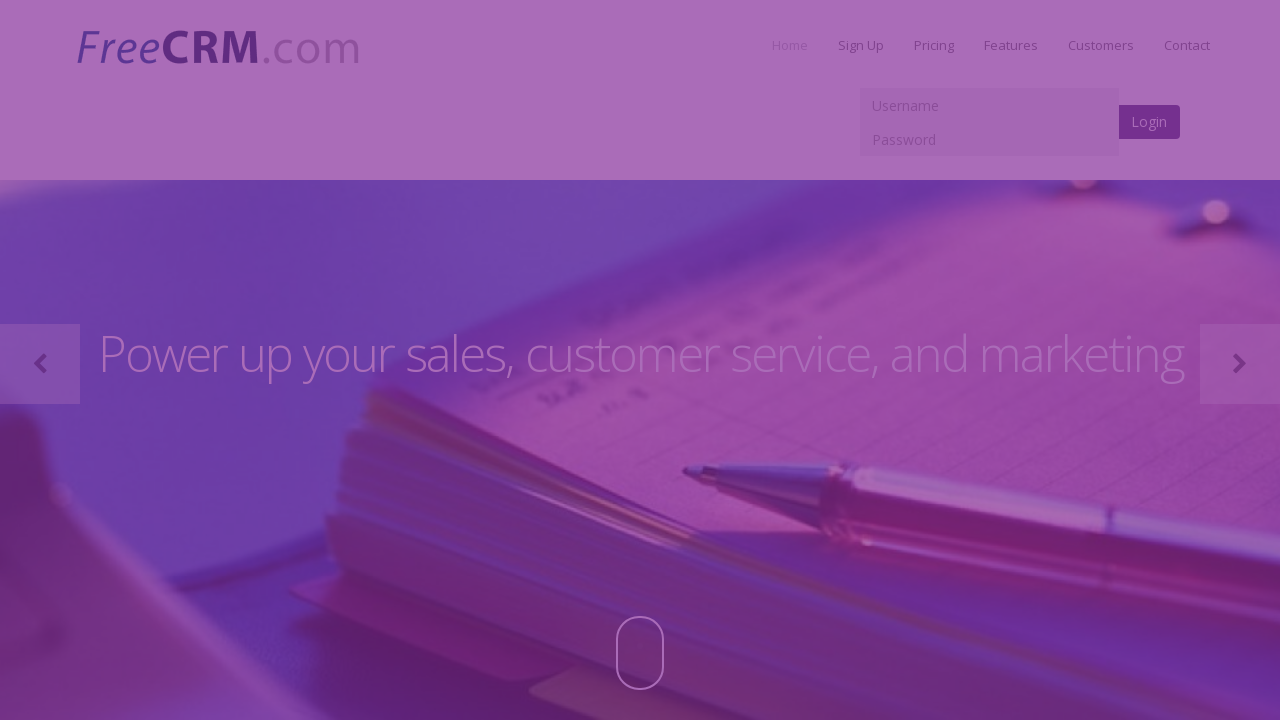

Retrieved background CSS value: rgb(86, 61, 124) none repeat scroll 0% 0% / auto padding-box border-box
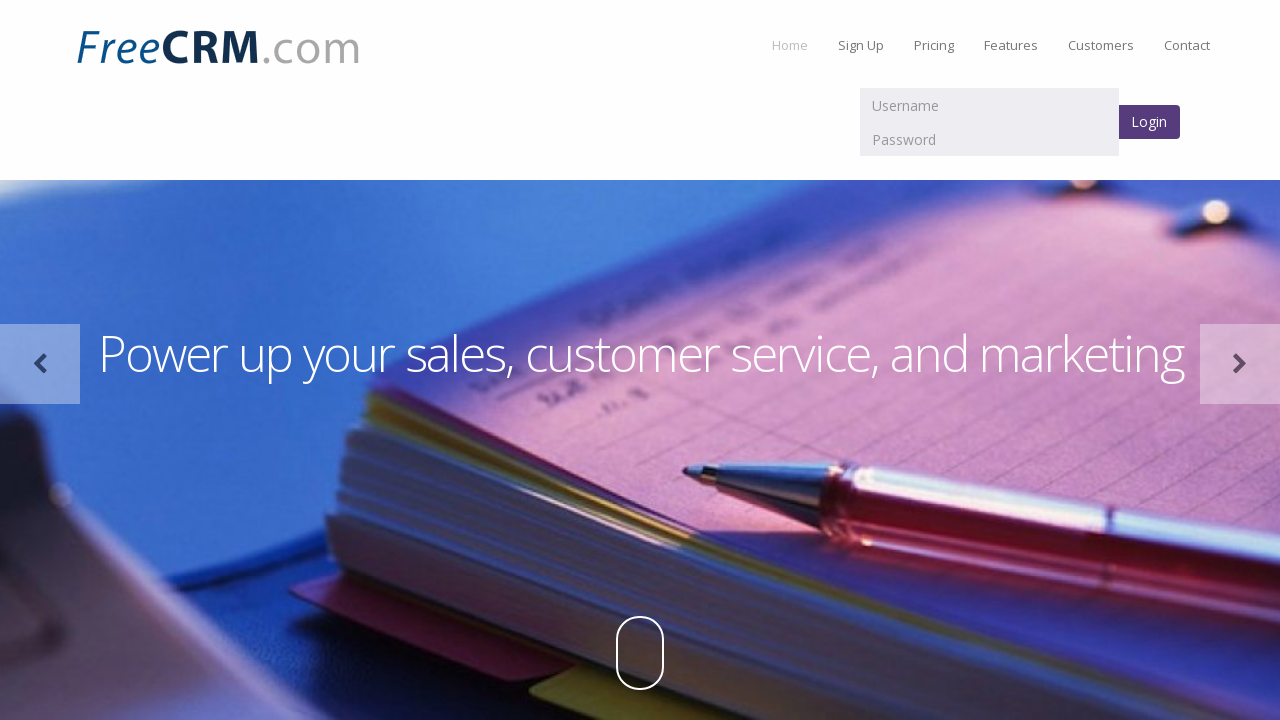

Printed background CSS value to console
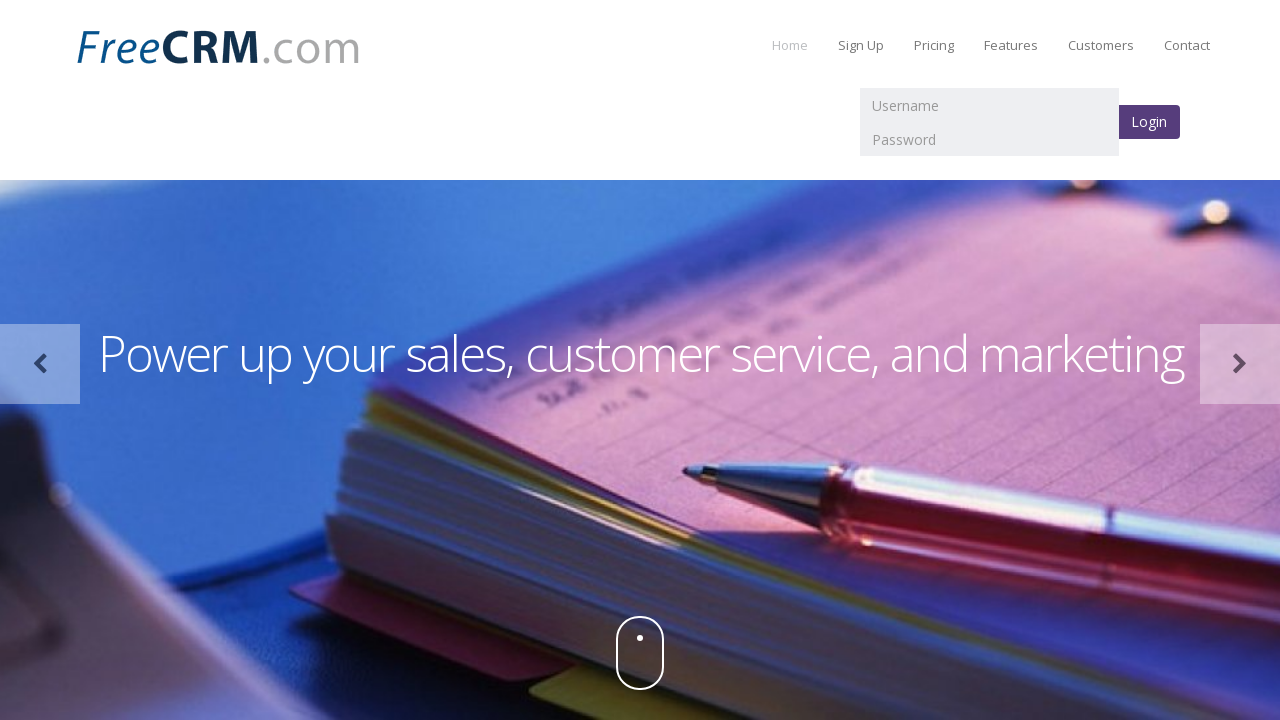

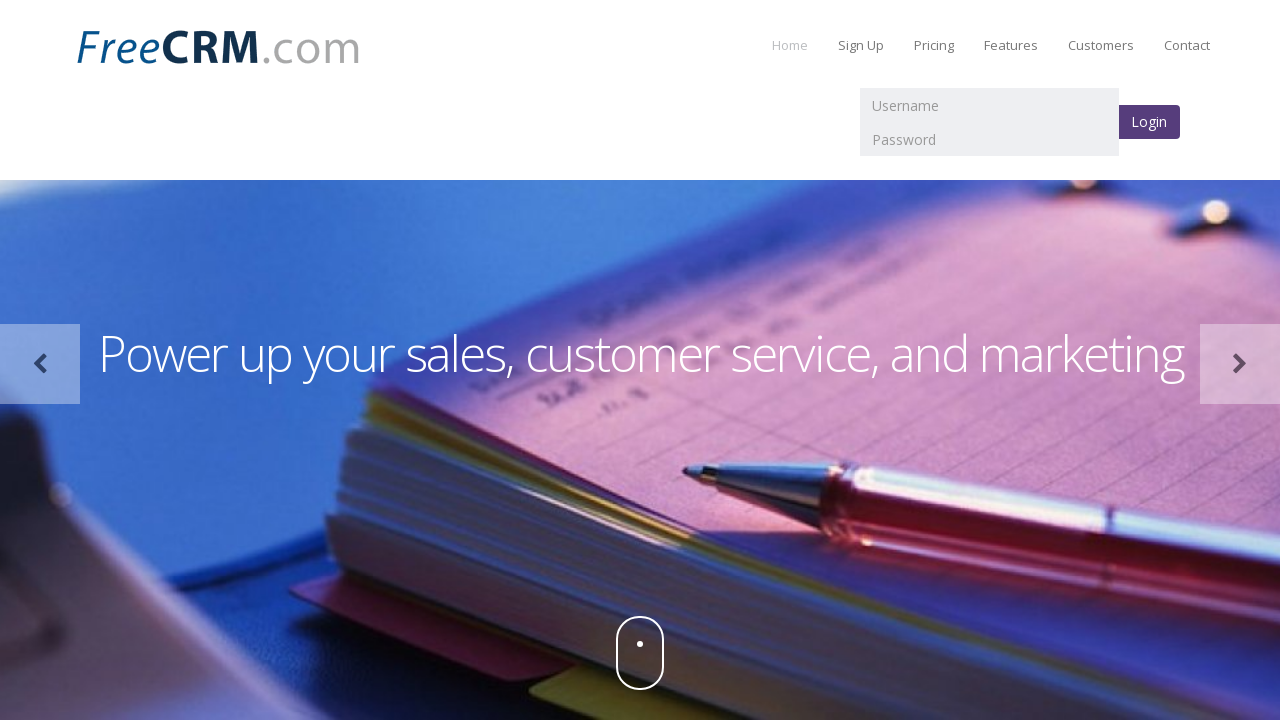